Navigates to W3Schools HTML tables page, interacts with a table to count rows and columns, retrieves specific cell data, and scrolls to a specific element on the page

Starting URL: https://www.w3schools.com/html/html_tables.asp

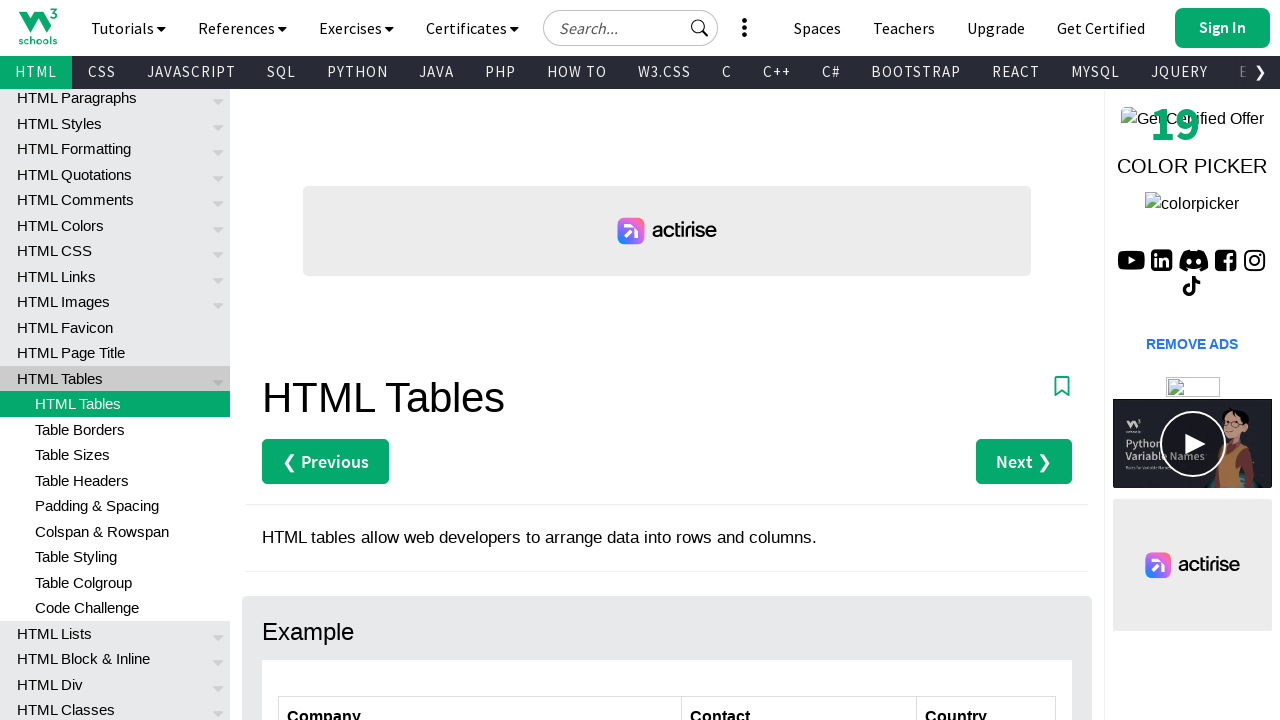

Located all rows in customers table and counted them
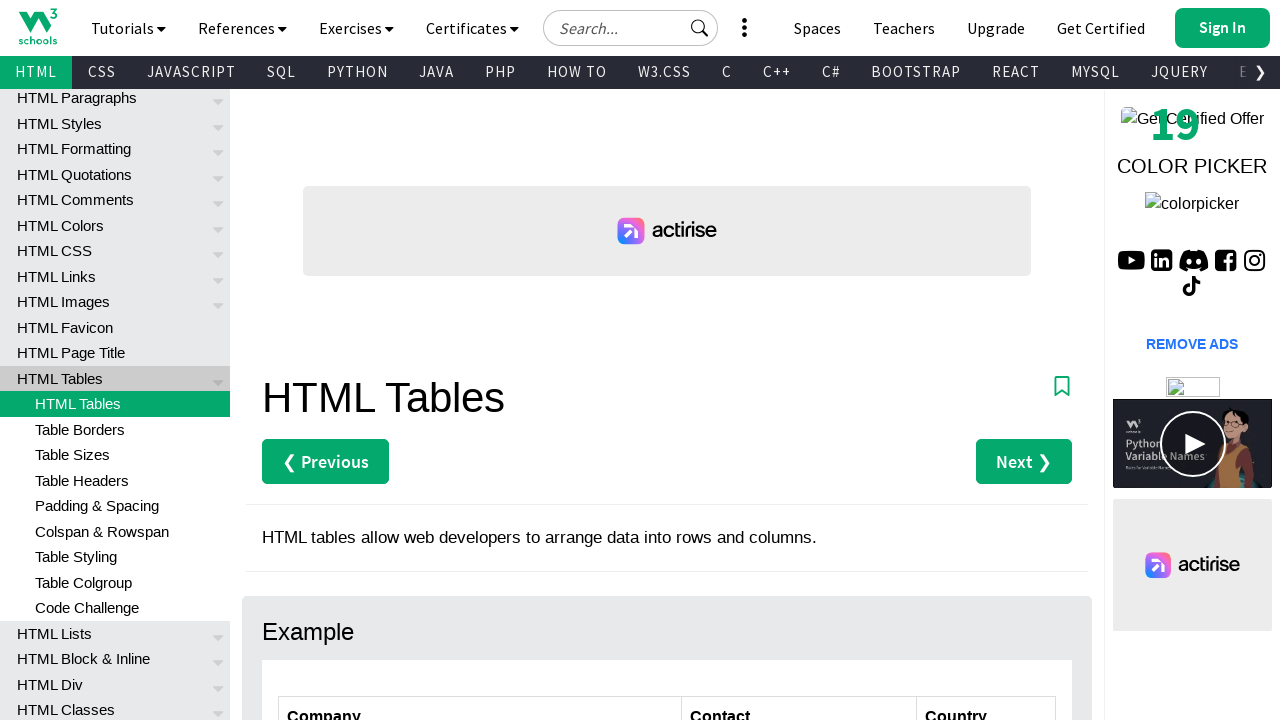

Located all column headers in customers table and counted them
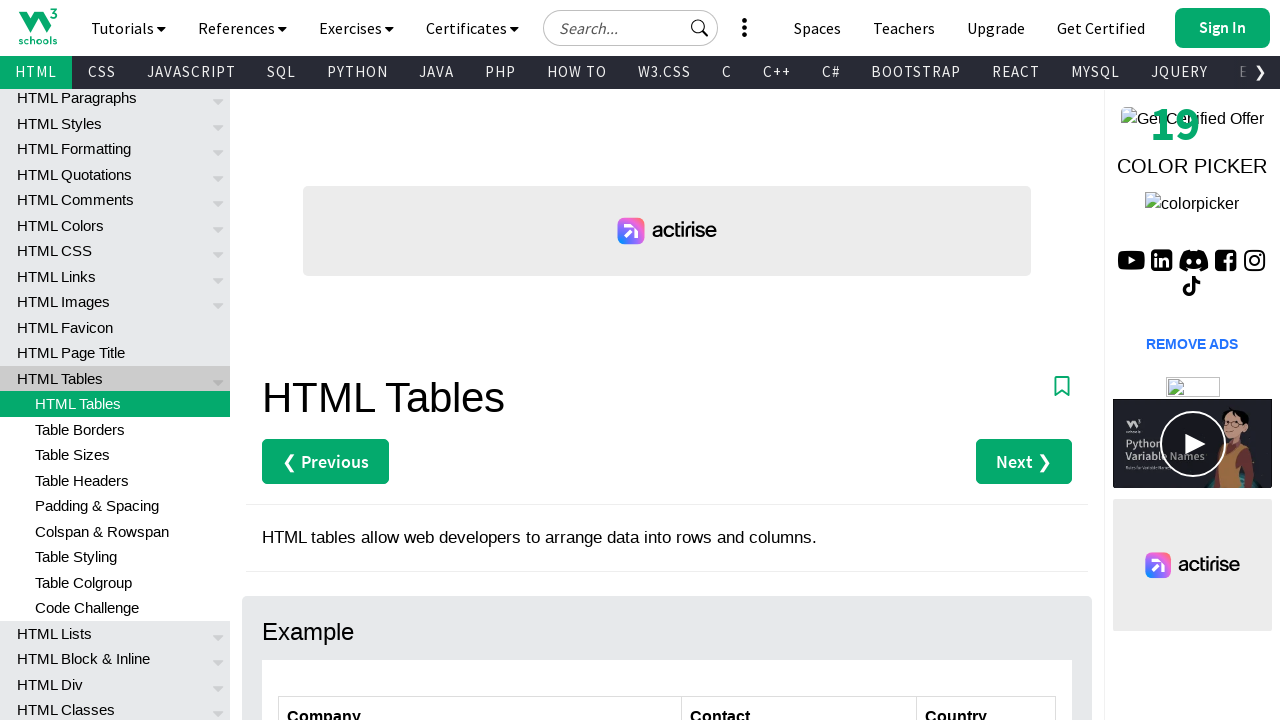

Retrieved text content from row 7, column 1 of customers table
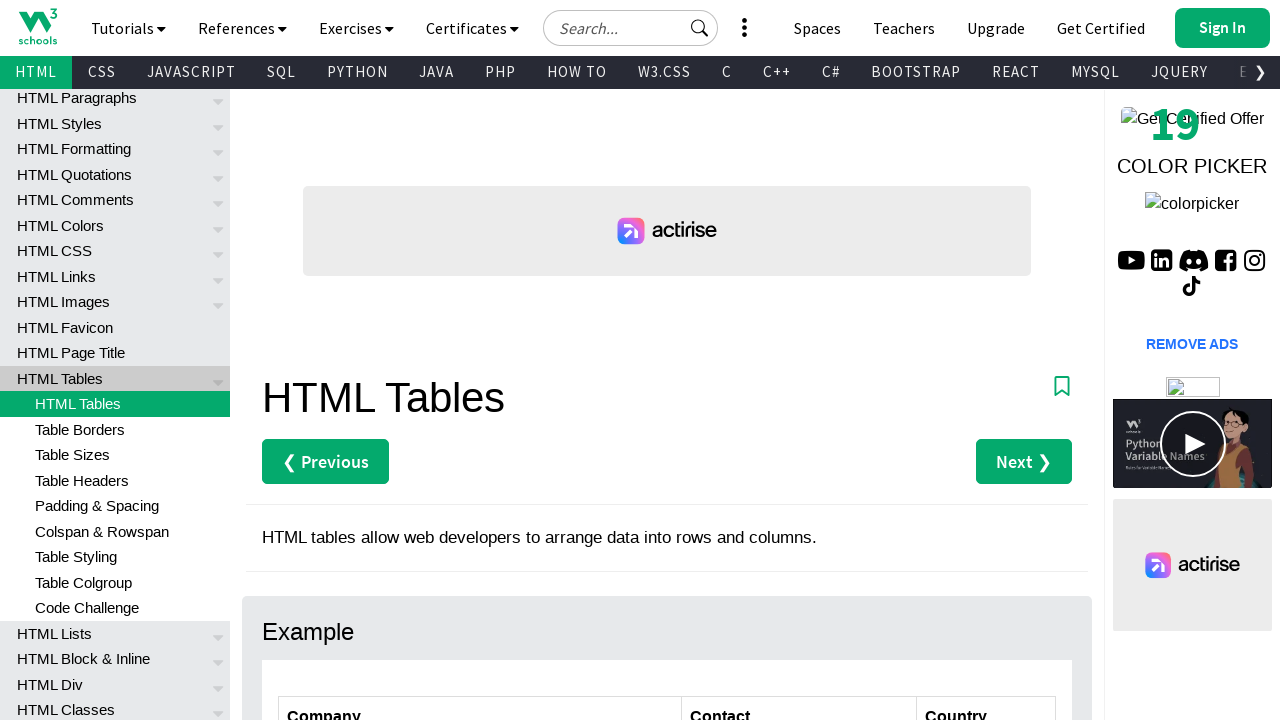

Scrolled to 'Table Rows' element on the page
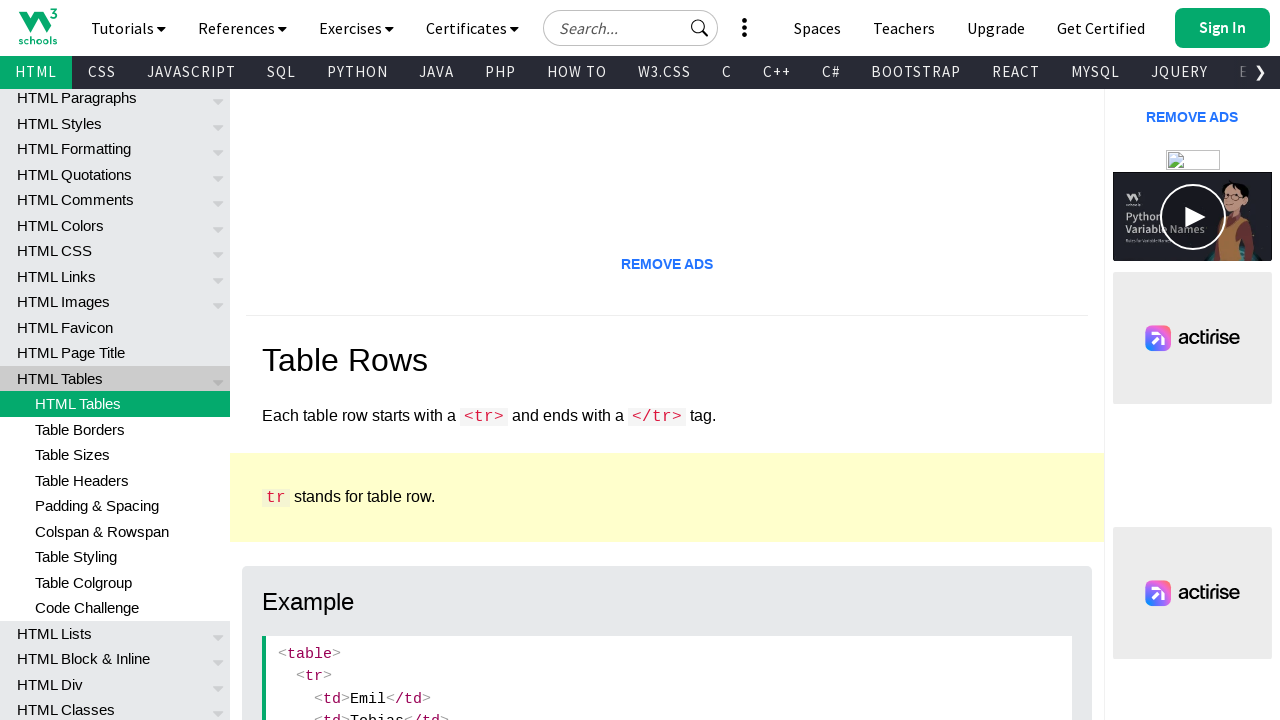

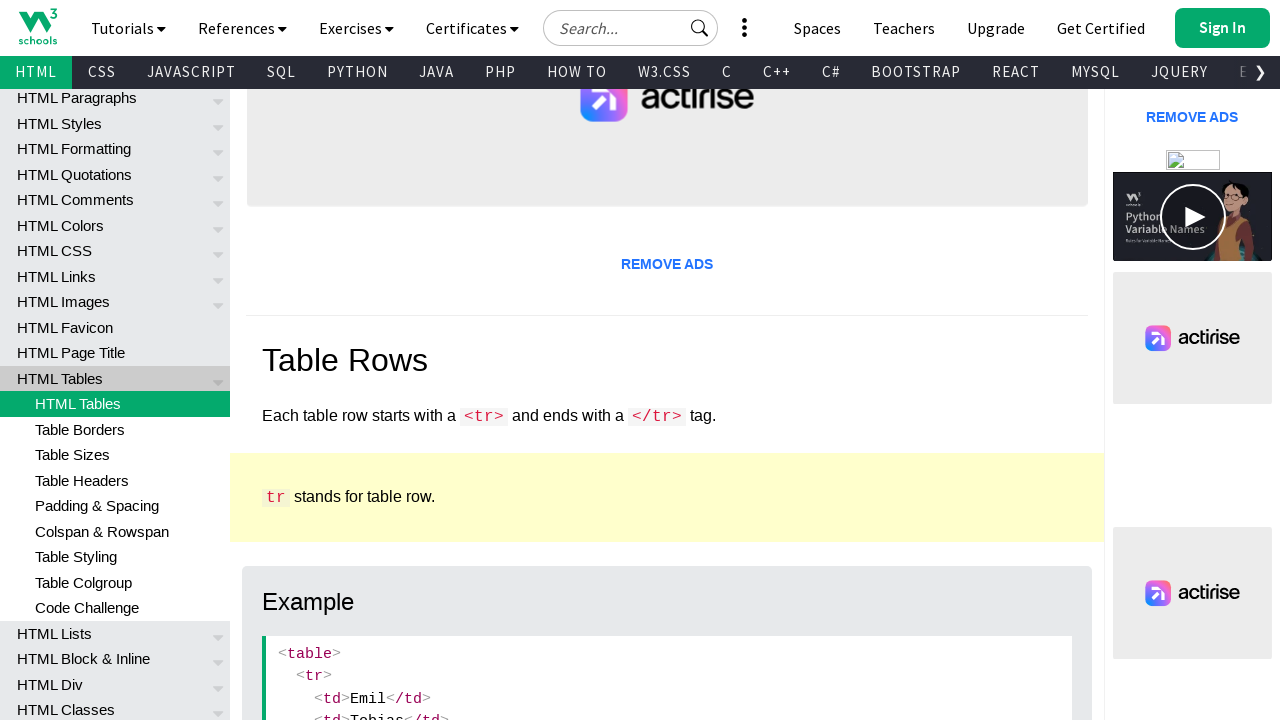